Tests that the currently applied filter is highlighted in the navigation

Starting URL: https://demo.playwright.dev/todomvc

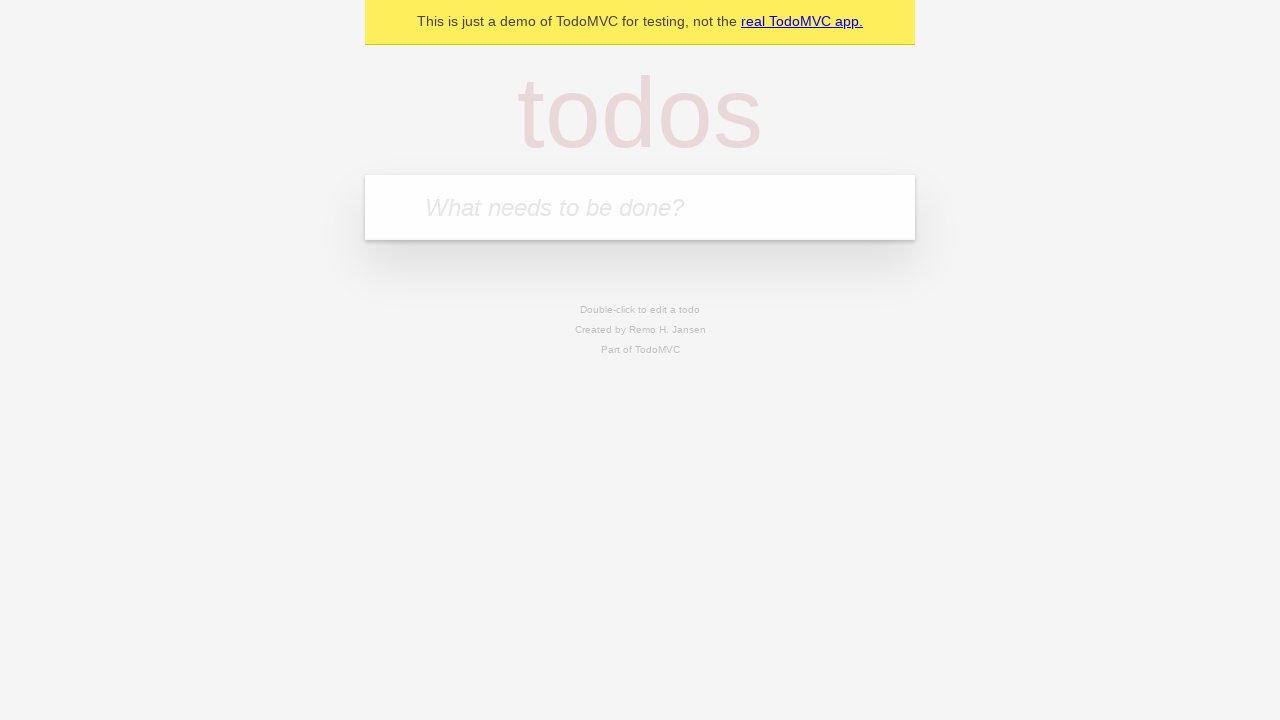

Filled new todo field with 'buy some cheese' on .new-todo
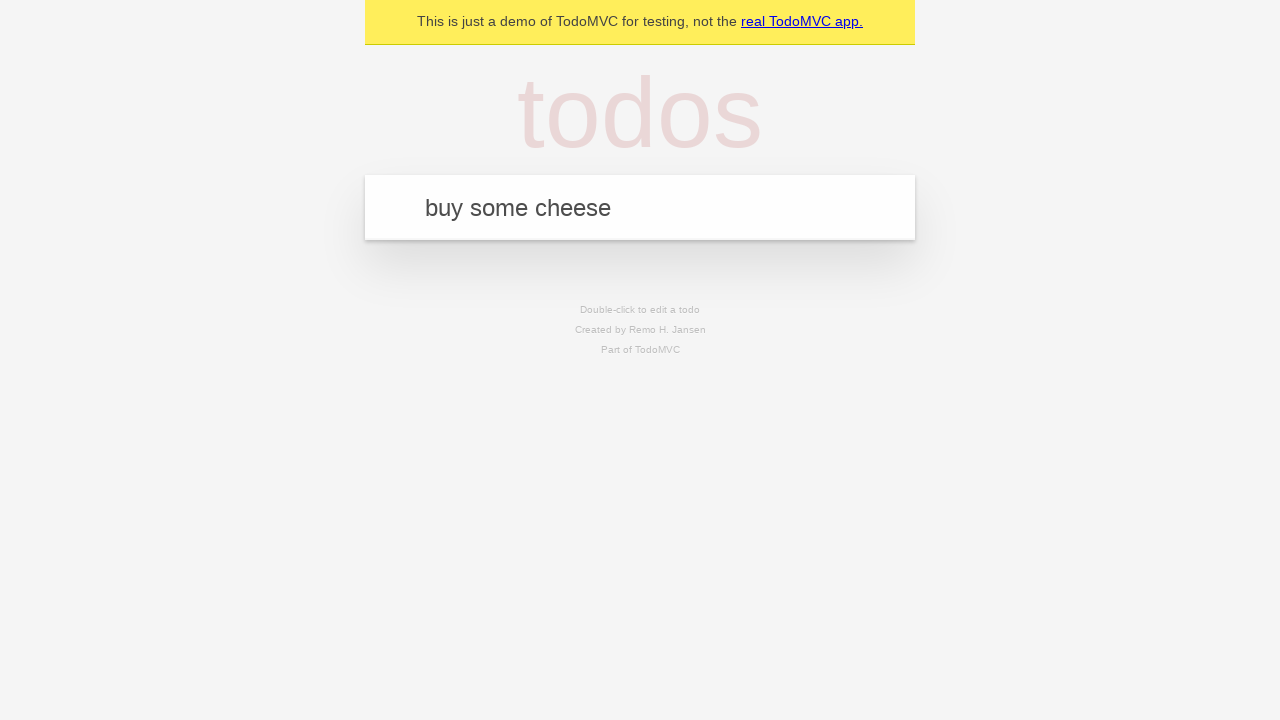

Pressed Enter to create first todo on .new-todo
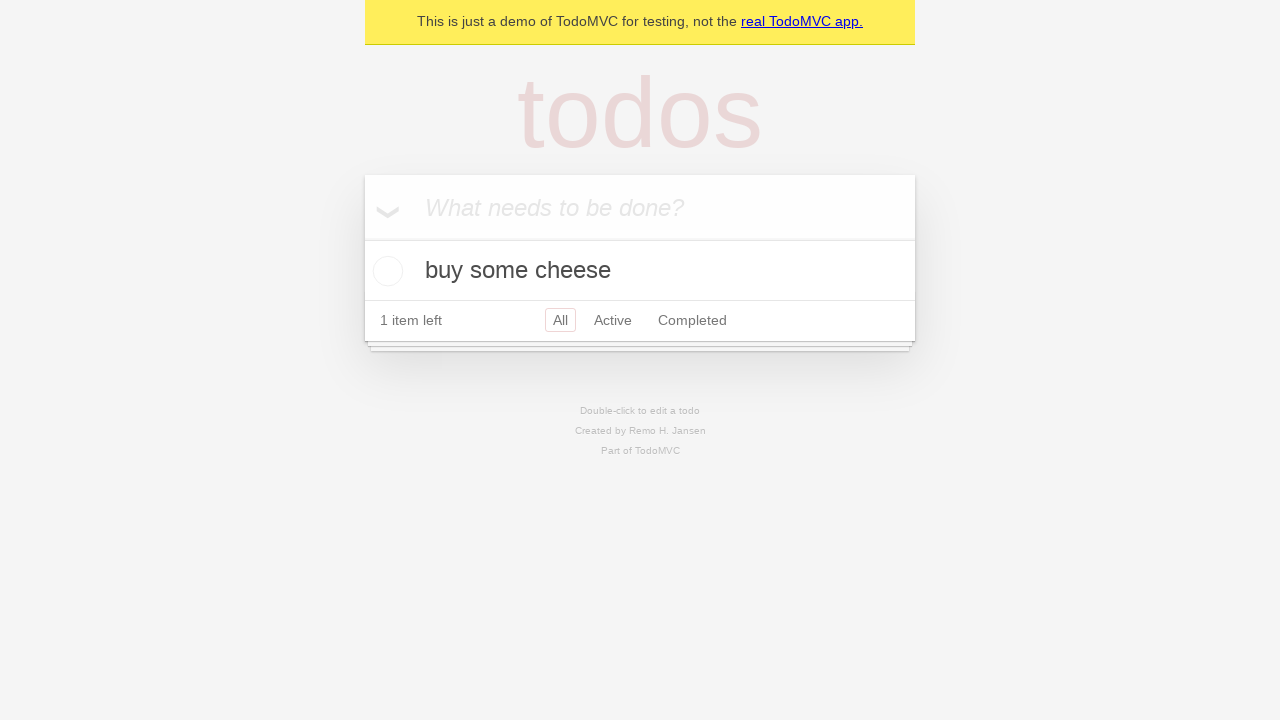

Filled new todo field with 'feed the cat' on .new-todo
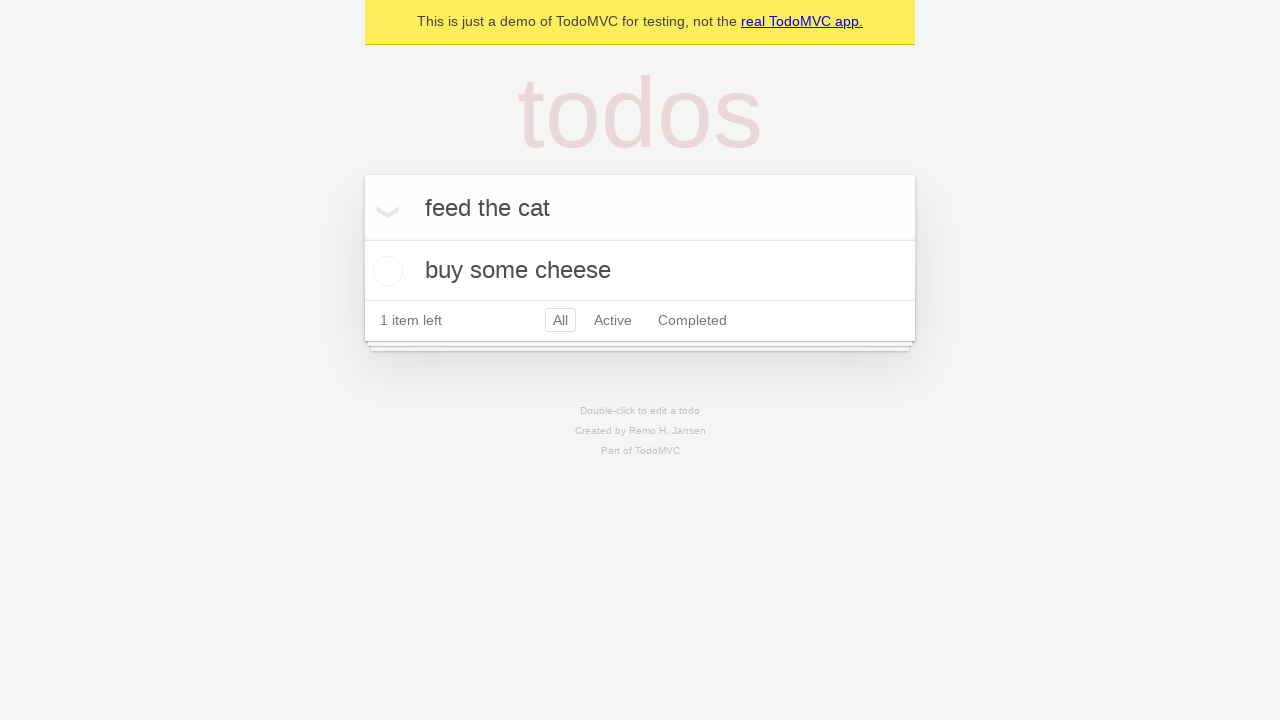

Pressed Enter to create second todo on .new-todo
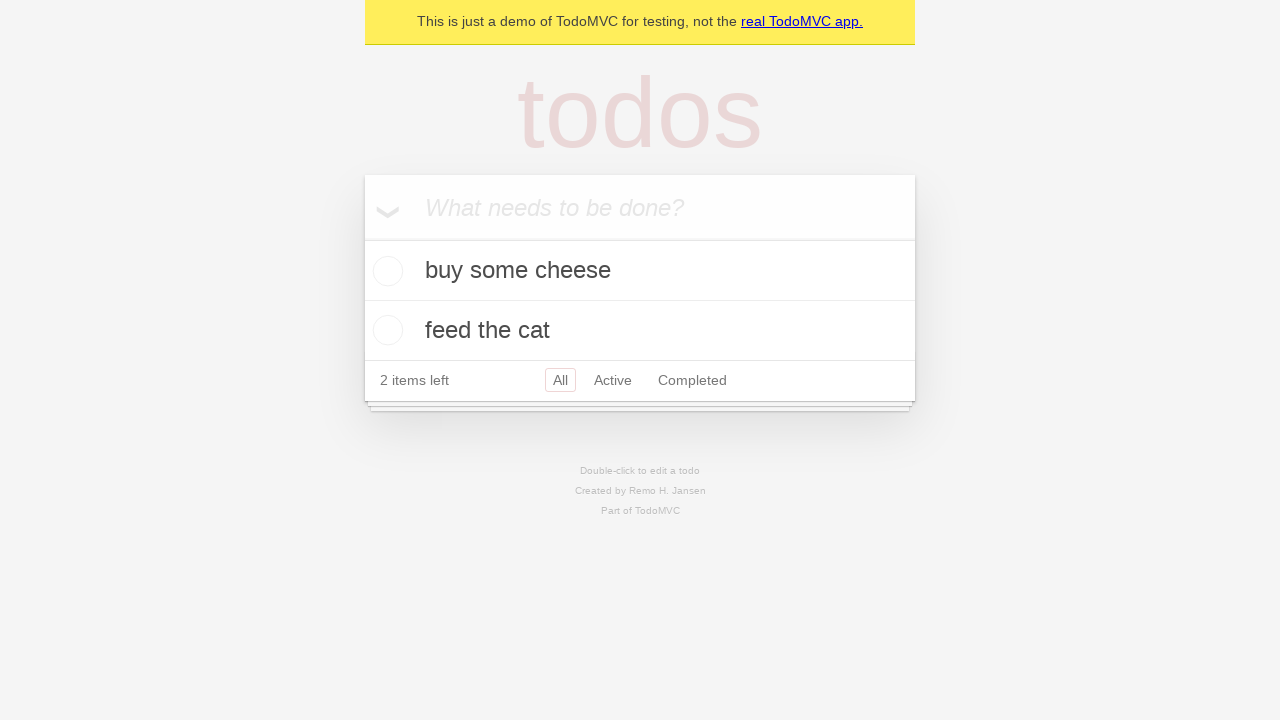

Filled new todo field with 'book a doctors appointment' on .new-todo
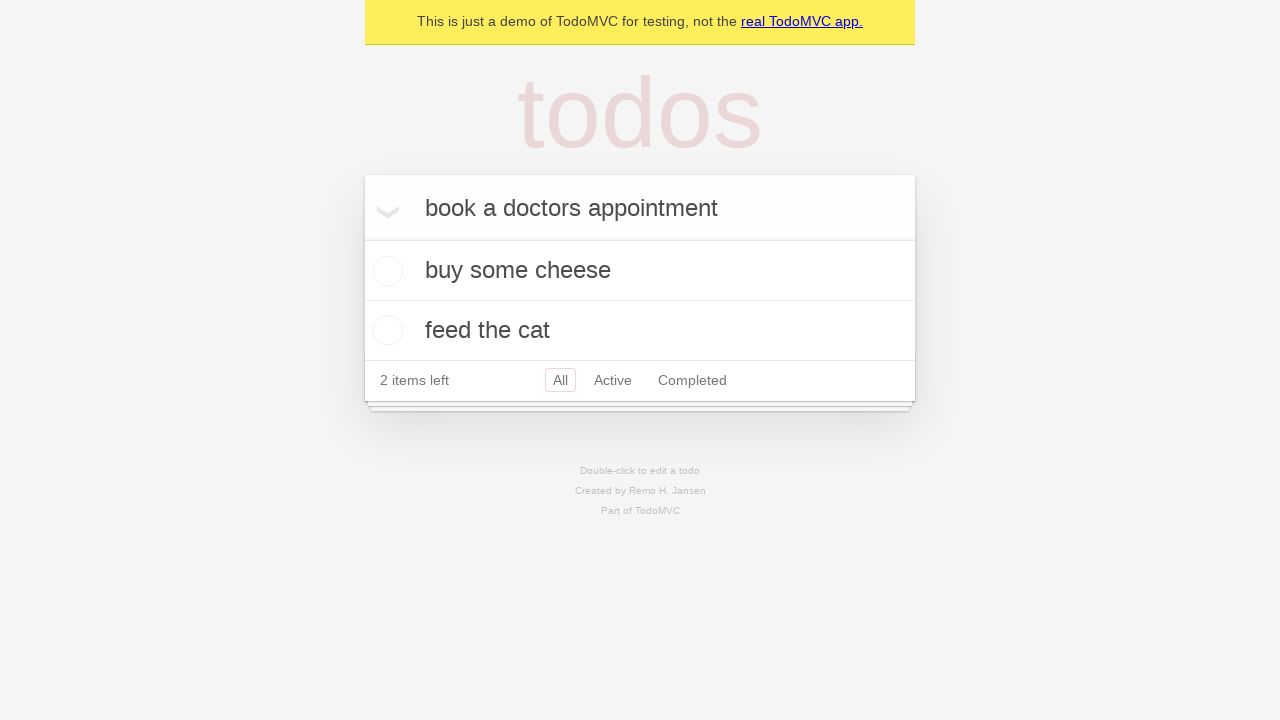

Pressed Enter to create third todo on .new-todo
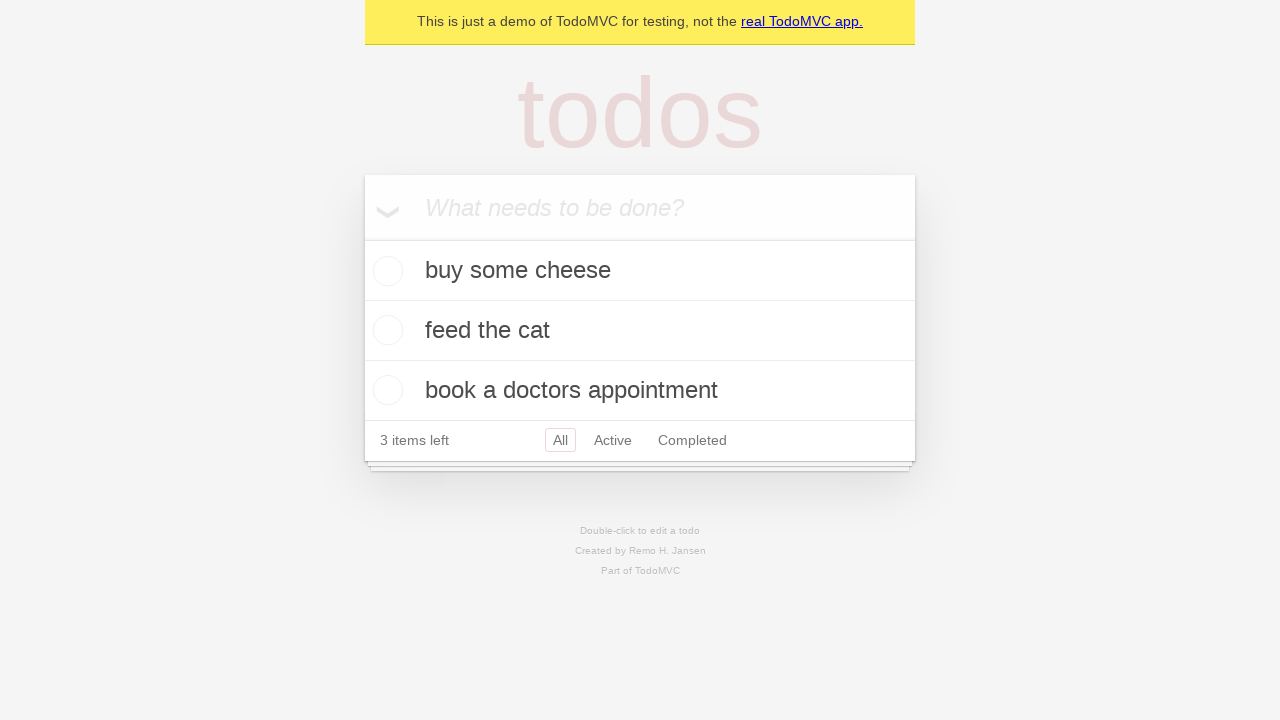

All three todos loaded and visible
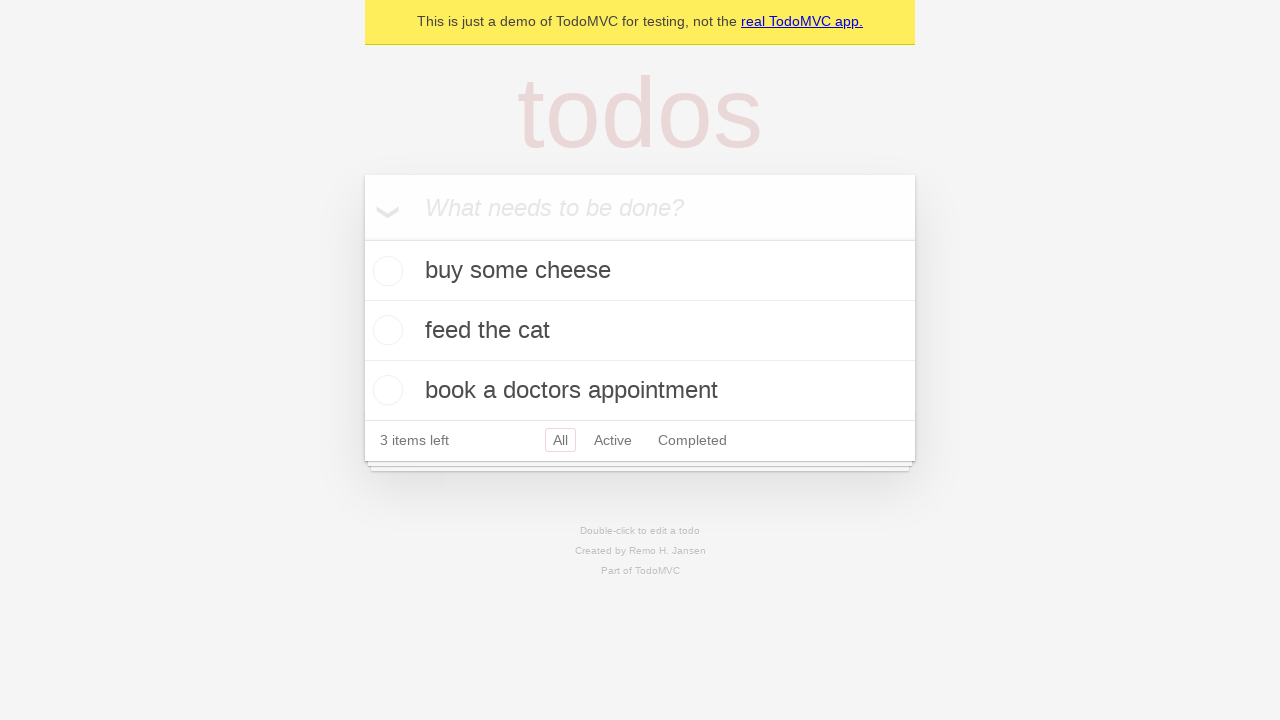

Clicked Active filter button at (613, 440) on .filters >> text=Active
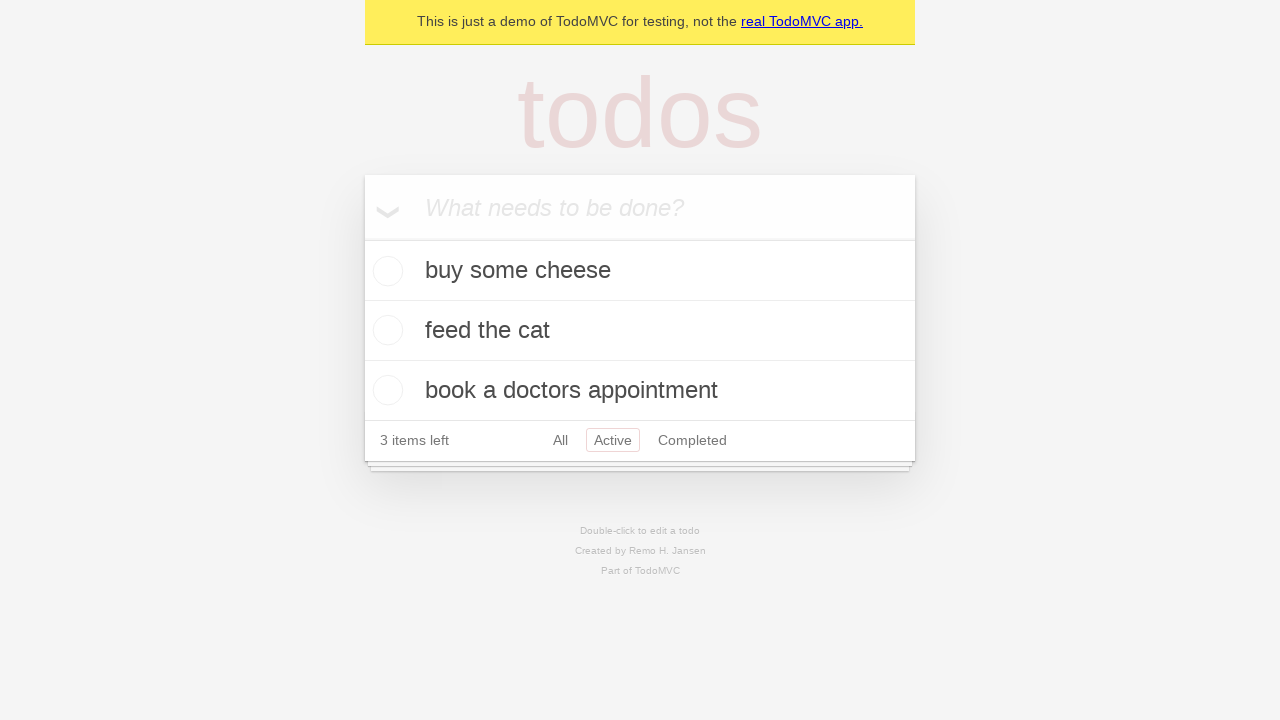

Clicked Completed filter button to highlight currently applied filter at (692, 440) on .filters >> text=Completed
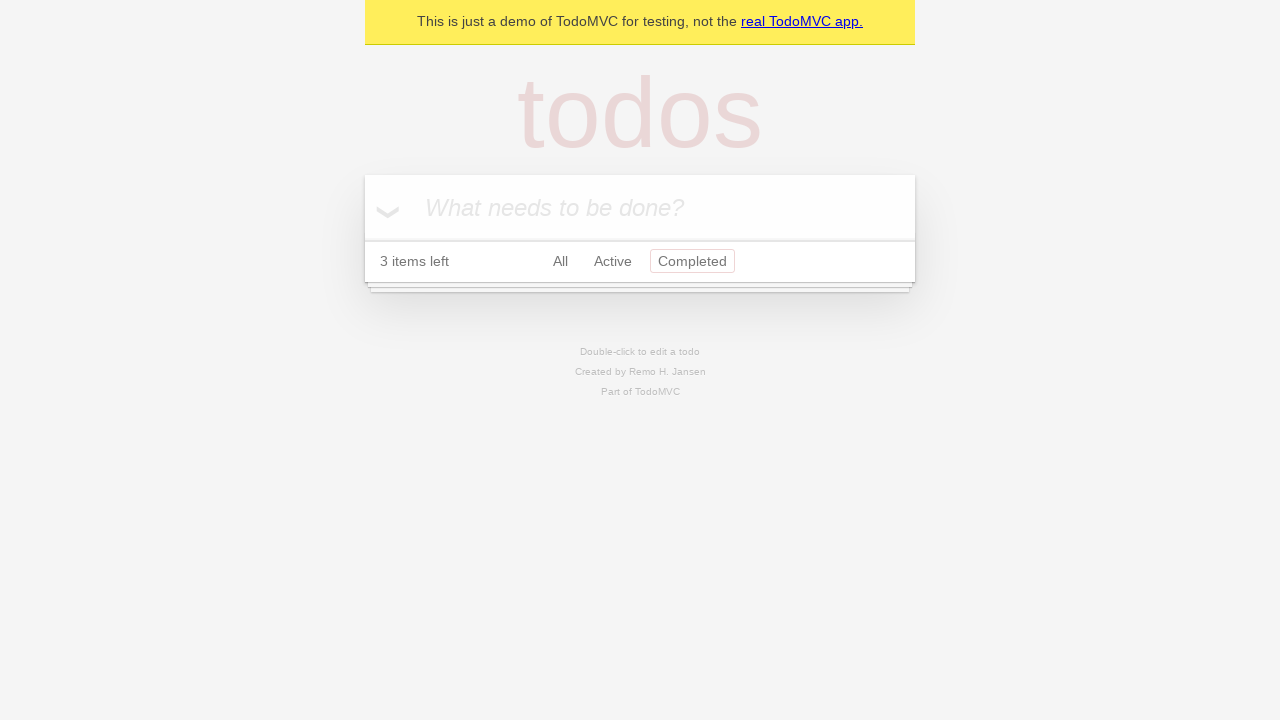

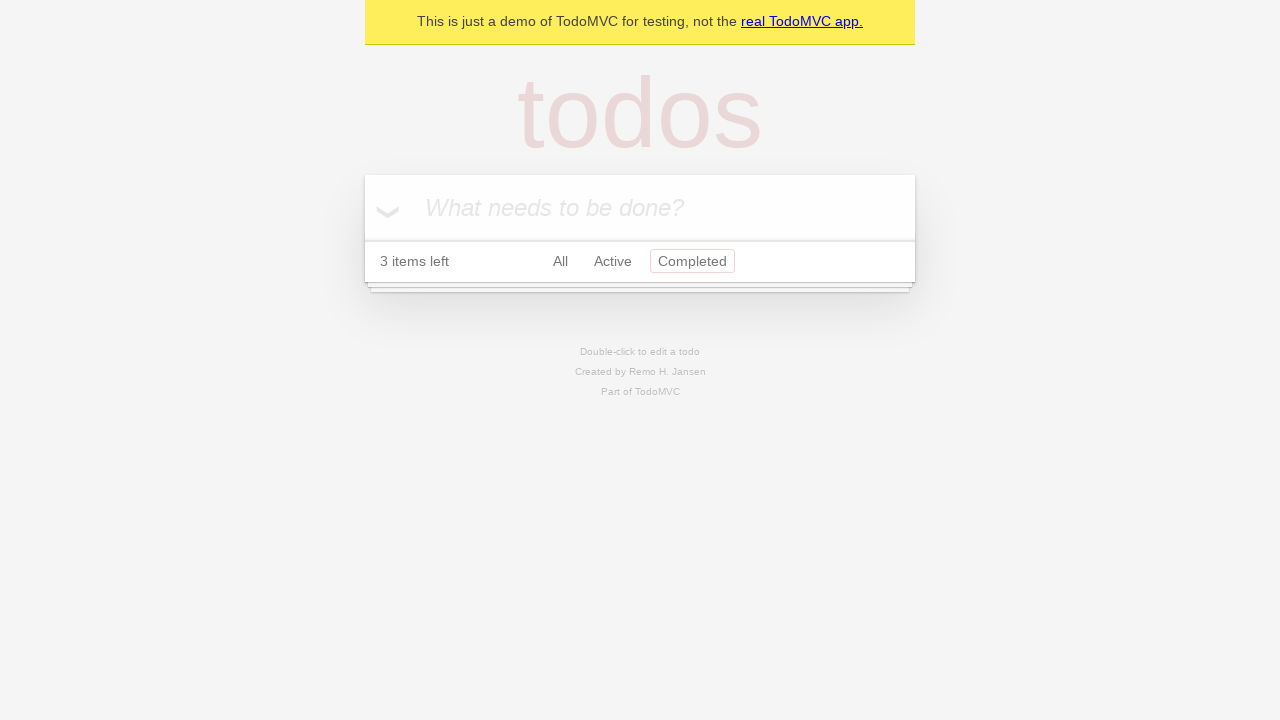